Tests browser history navigation by visiting multiple pages and then using back, forward, and refresh navigation methods to verify history functionality works correctly.

Starting URL: https://bonigarcia.dev/selenium-webdriver-java/navigation1.html

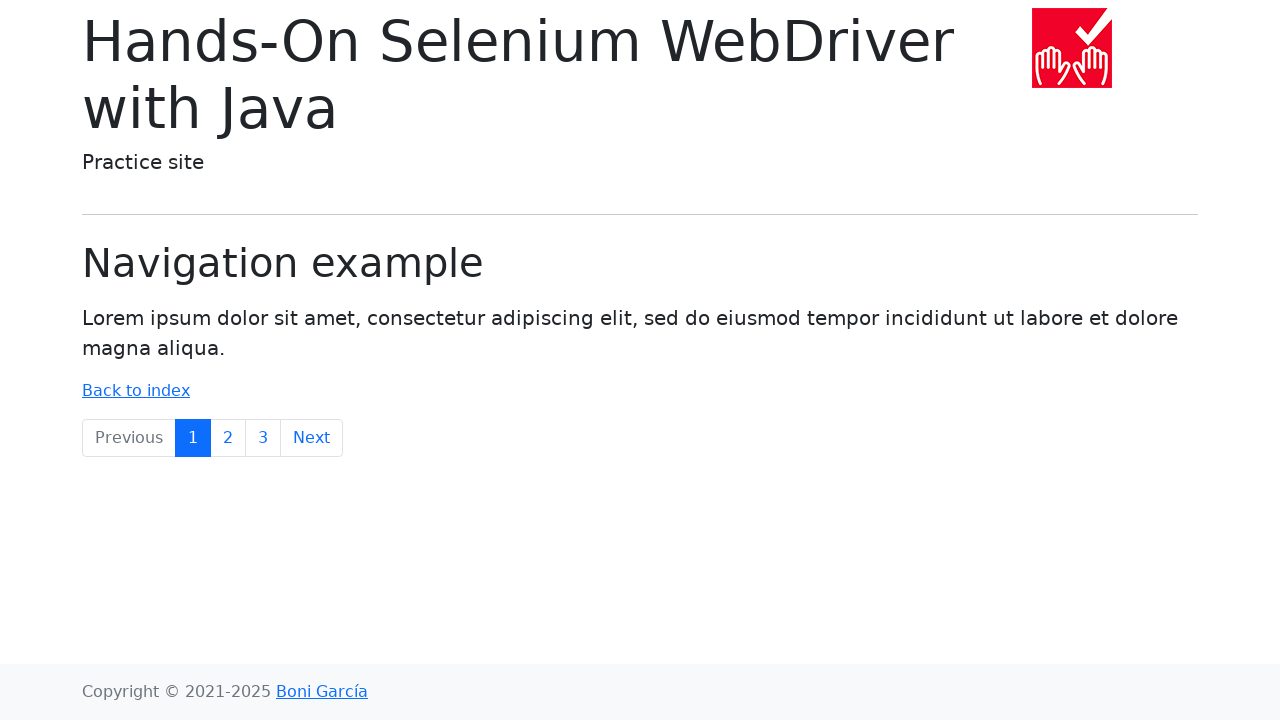

Navigated to navigation2.html
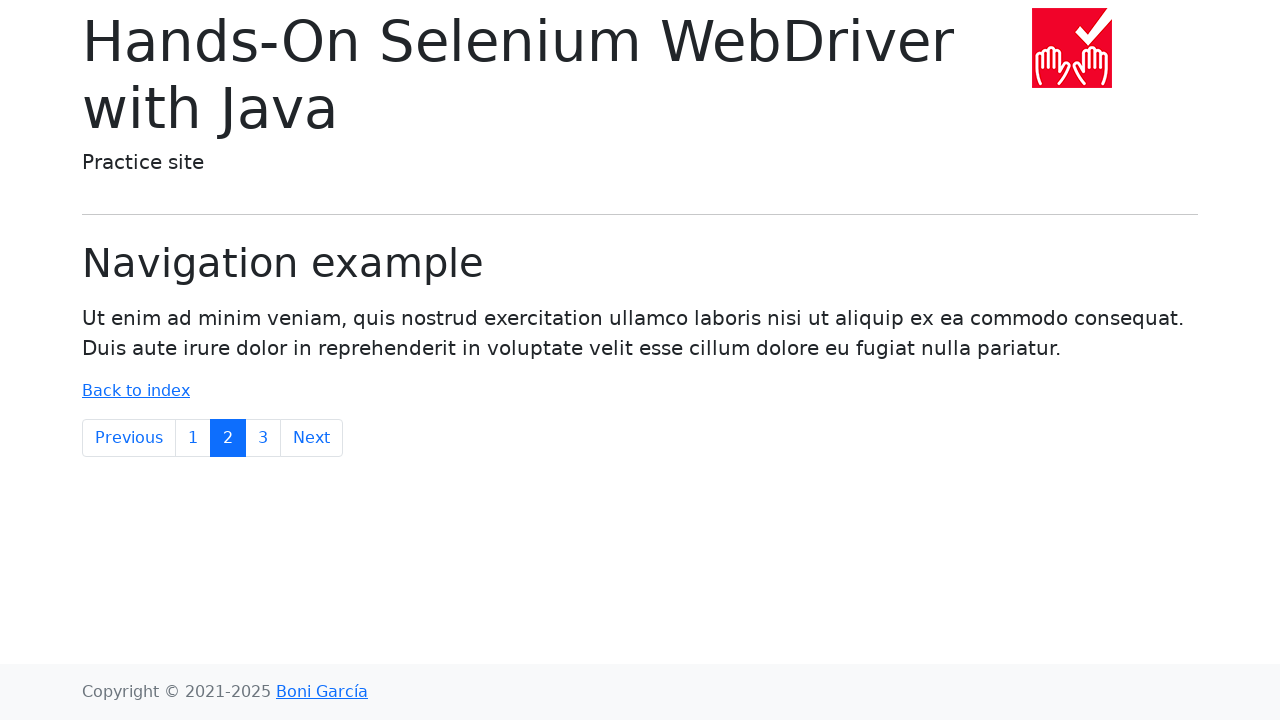

Navigated to navigation3.html
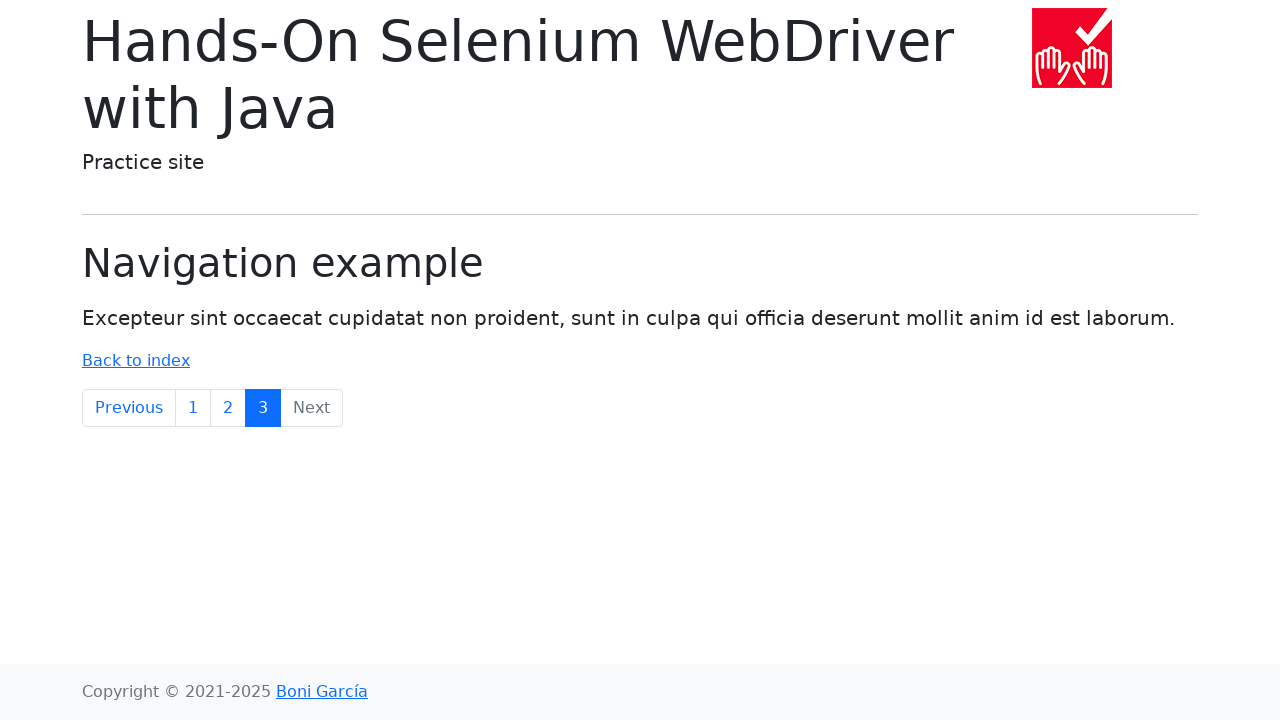

Navigated back in history to navigation2.html
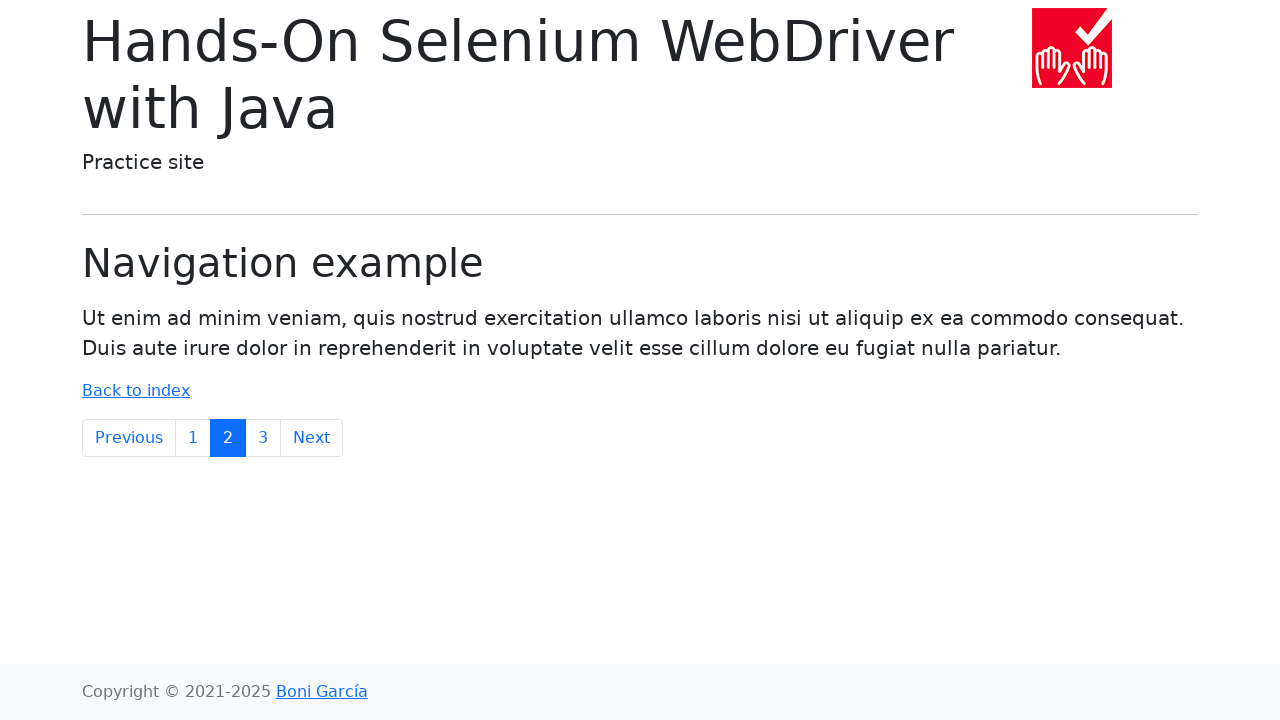

Navigated forward in history to navigation3.html
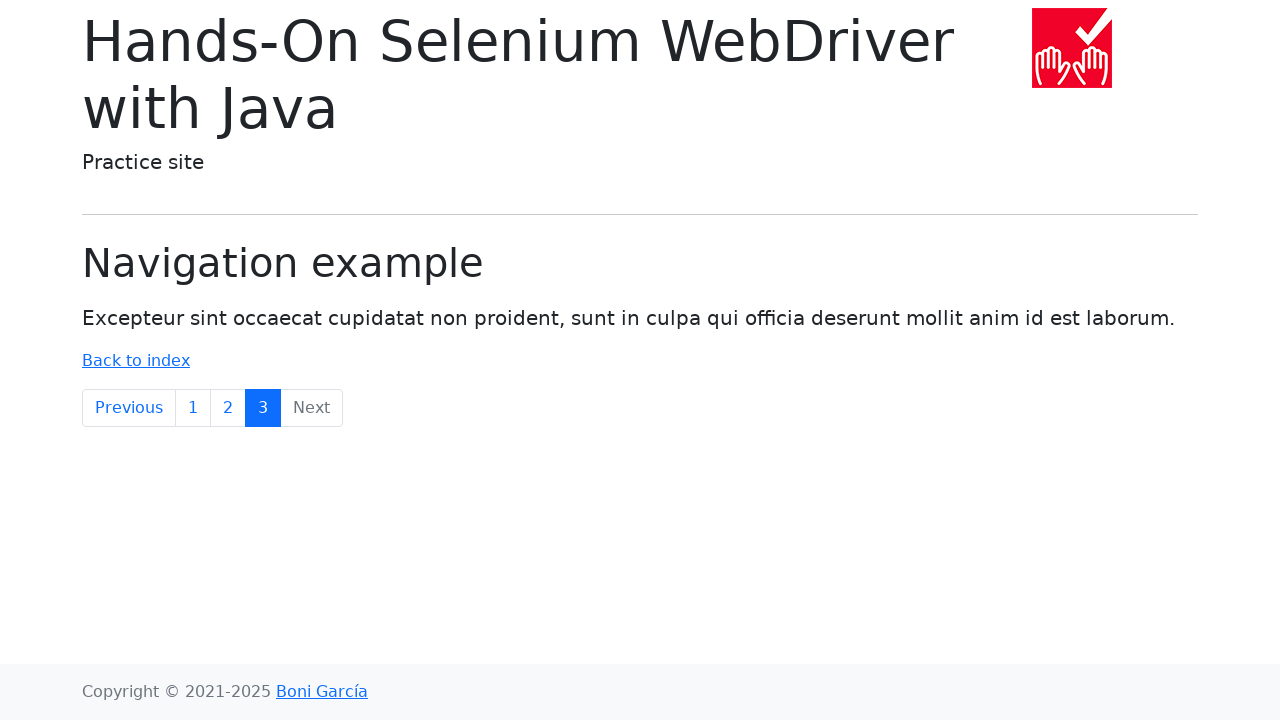

Refreshed the current page
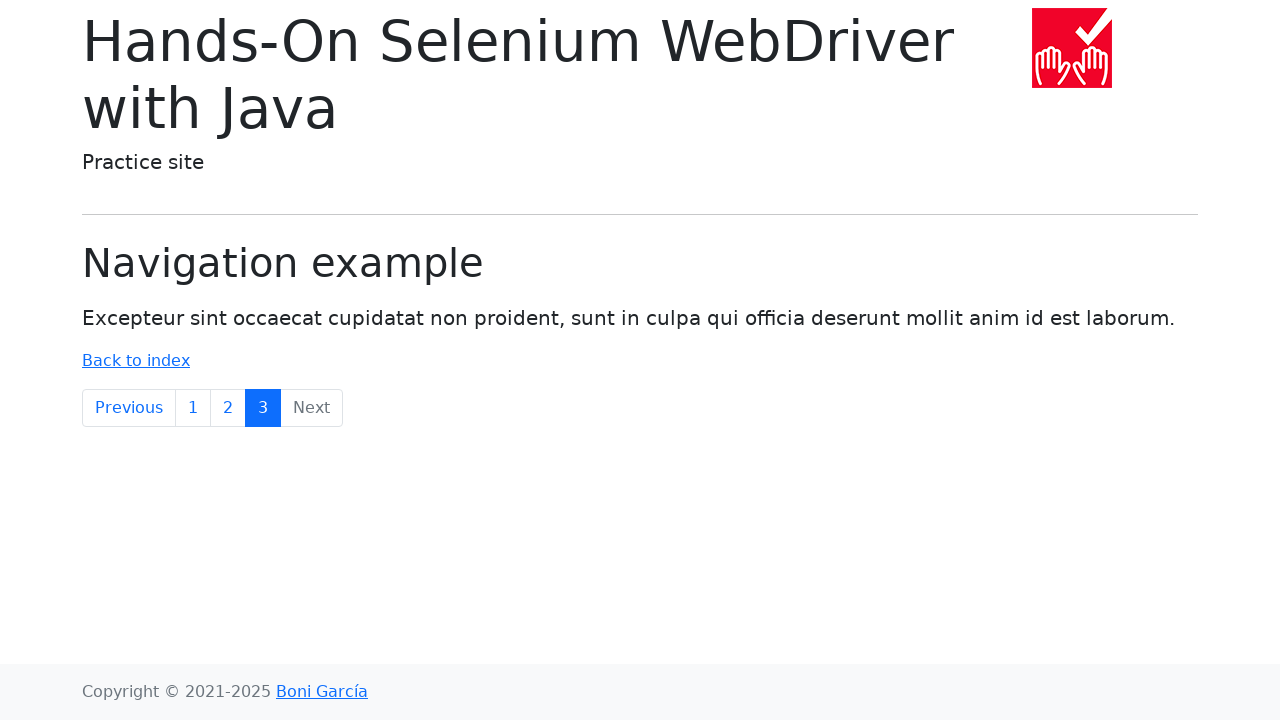

Verified current URL is navigation3.html
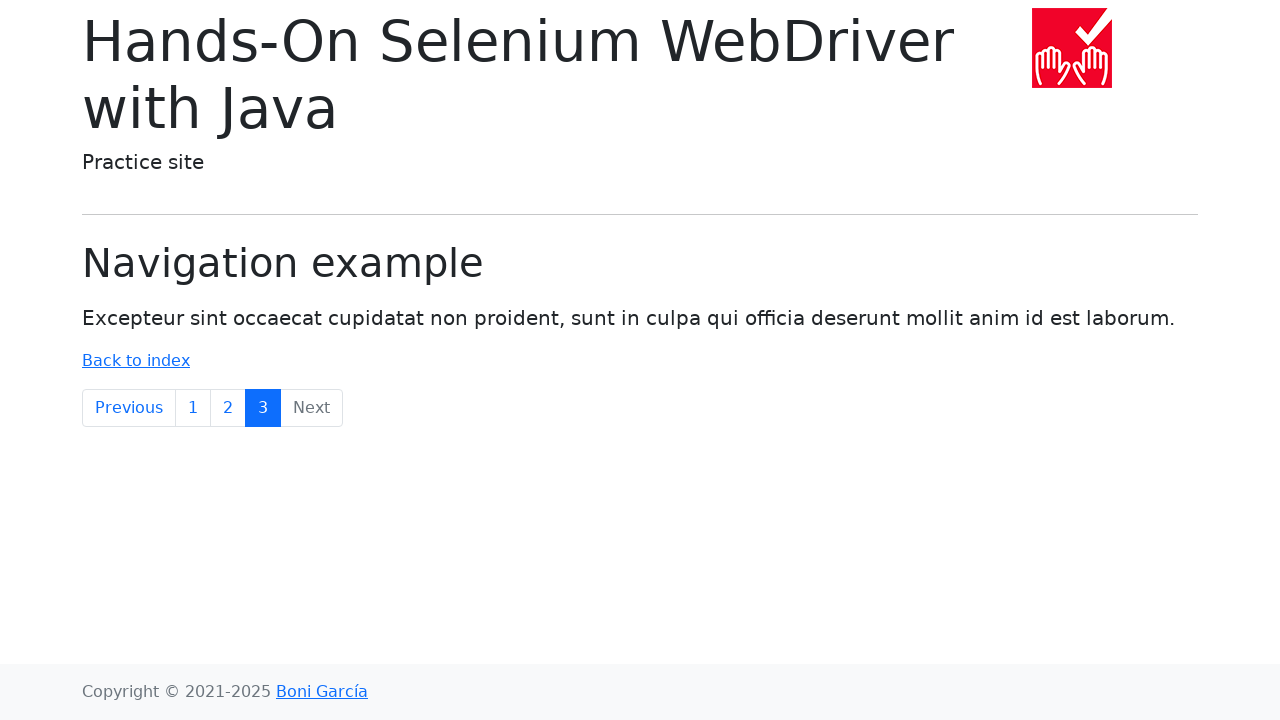

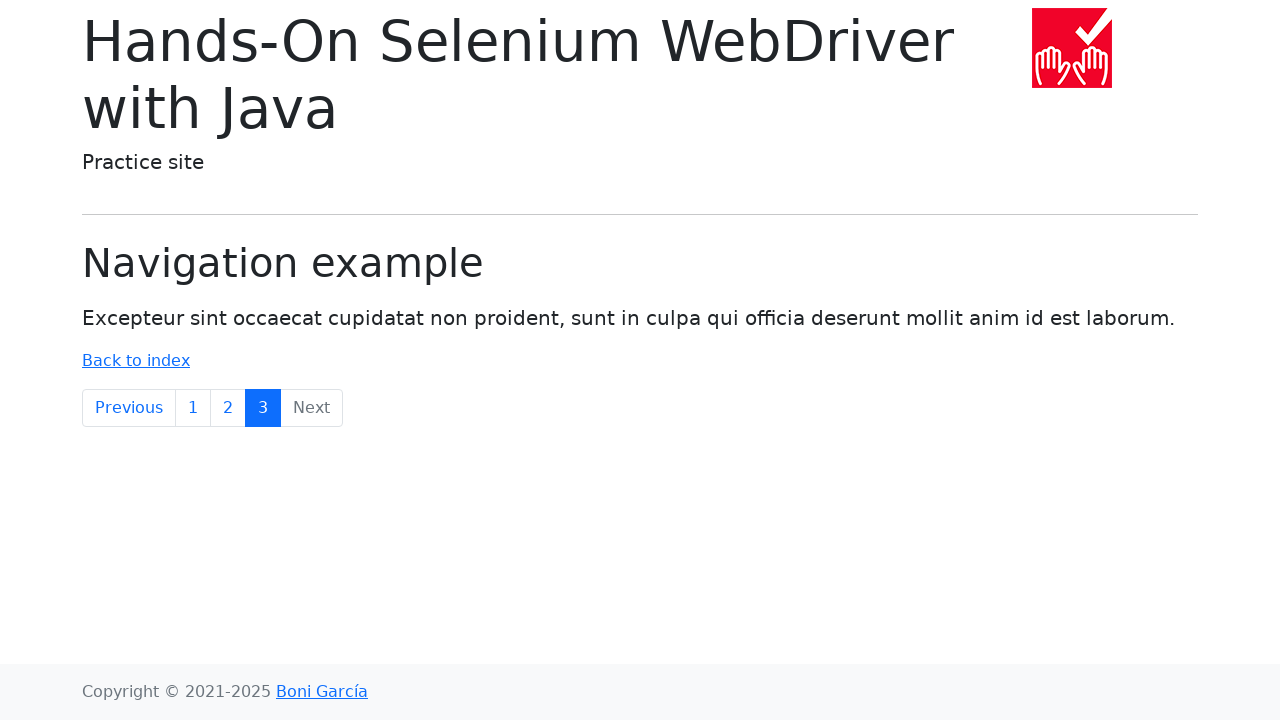